Tests the Python.org website by verifying the page title contains "Python", then performs a search for "pycon" and verifies results are found

Starting URL: http://www.python.org

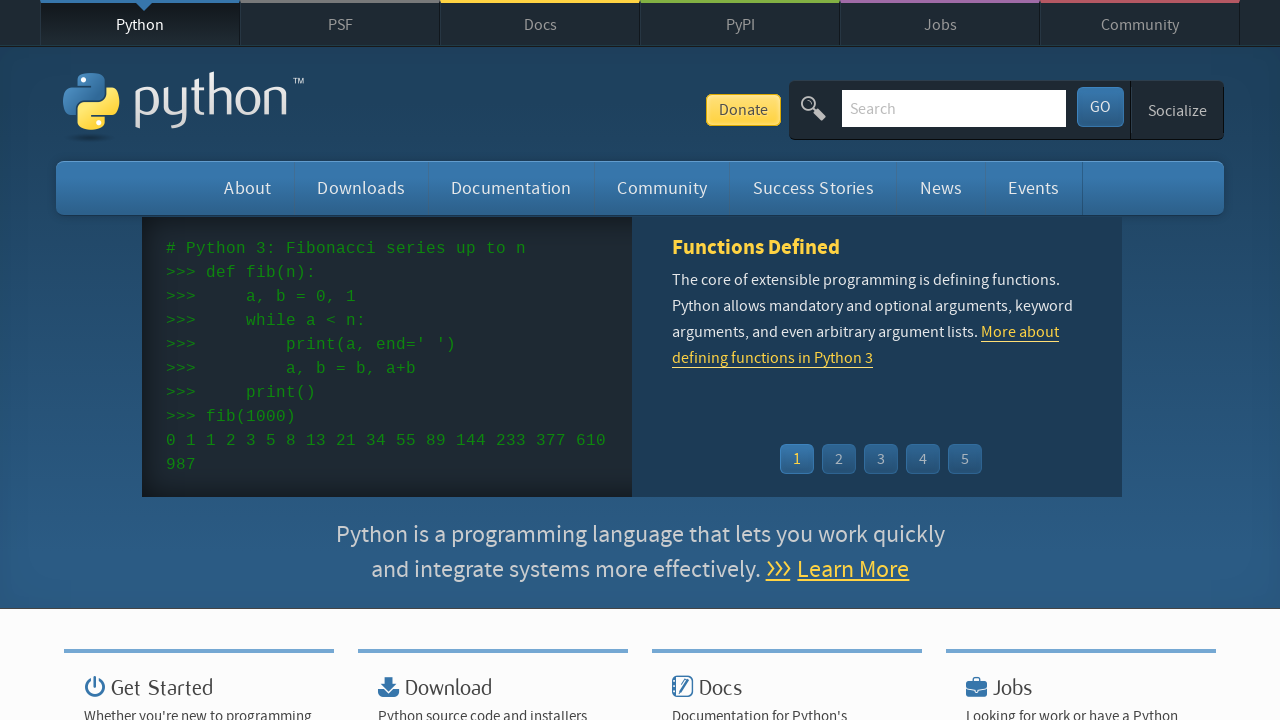

Verified page title contains 'Python'
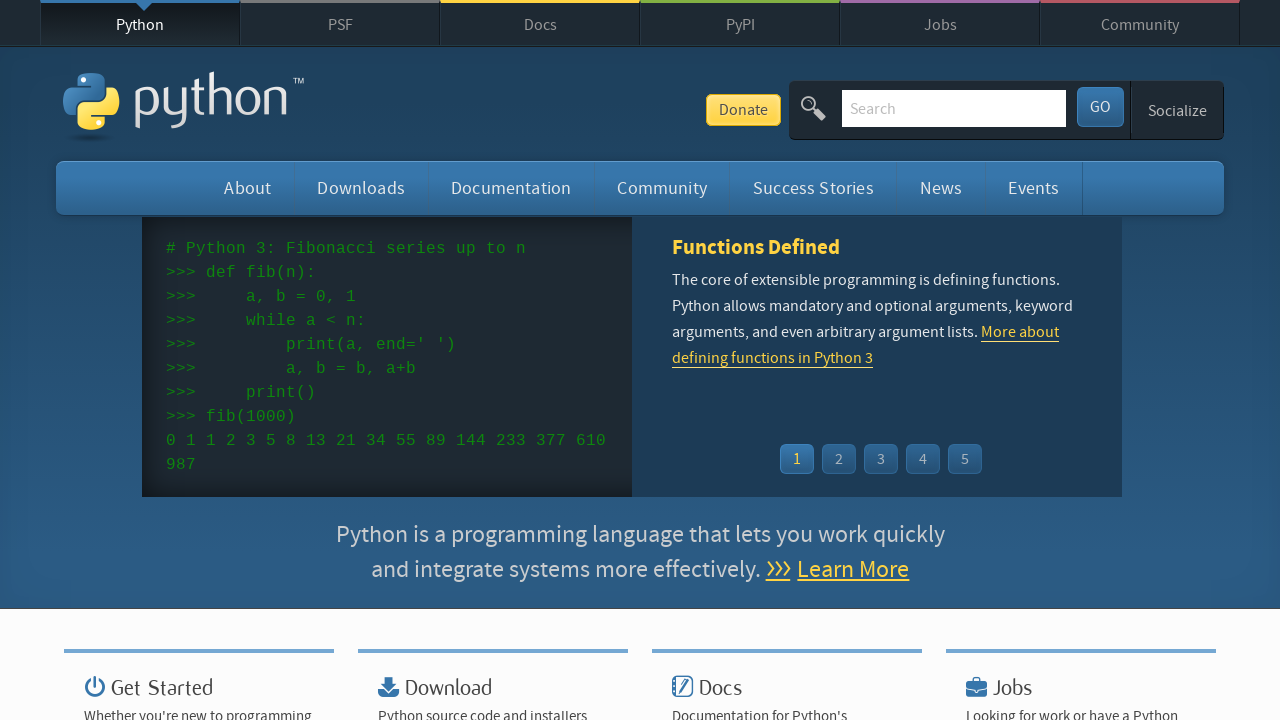

Filled search box with 'pycon' on input[name='q']
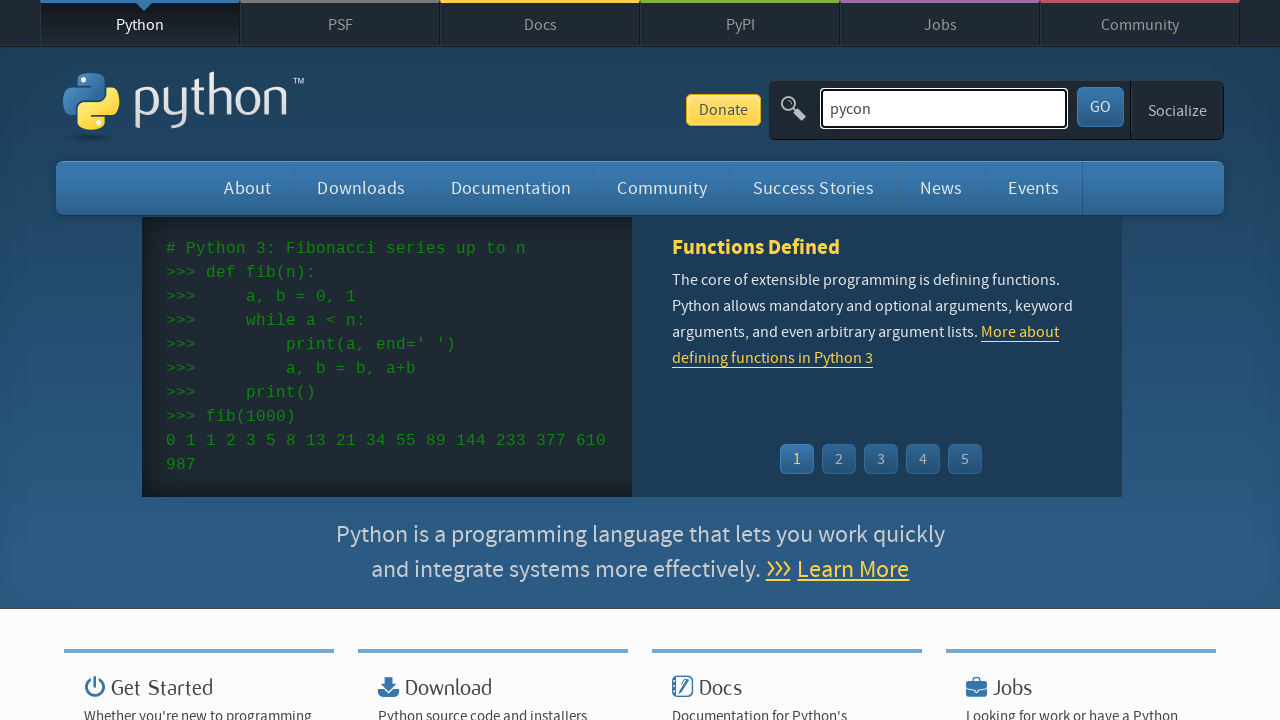

Pressed Enter to submit search for 'pycon' on input[name='q']
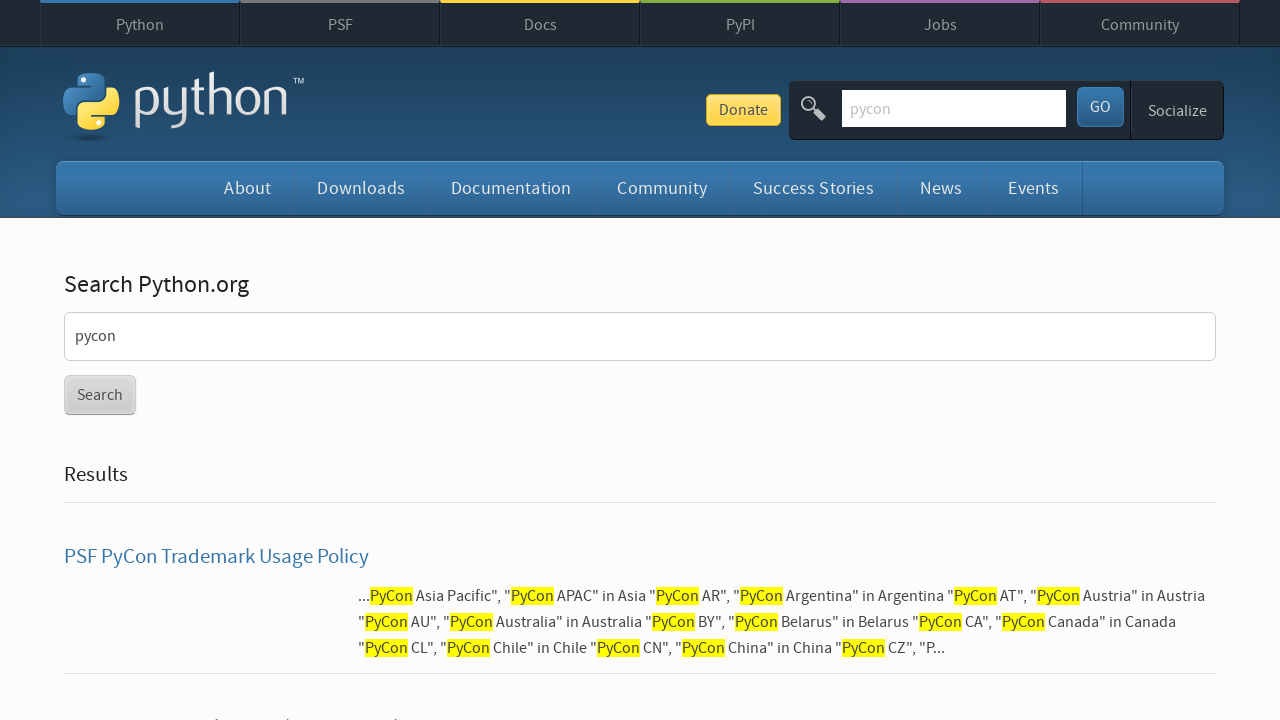

Waited for page to load (networkidle)
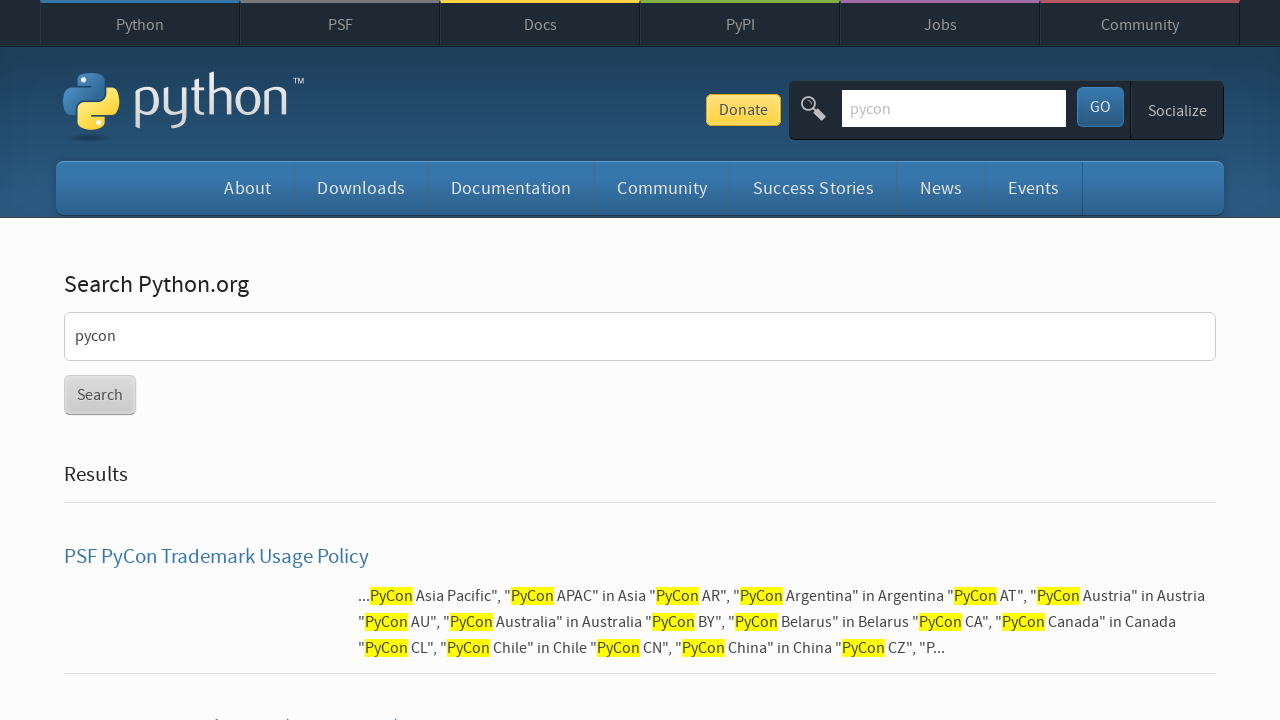

Verified search results were found (no 'No results found' message)
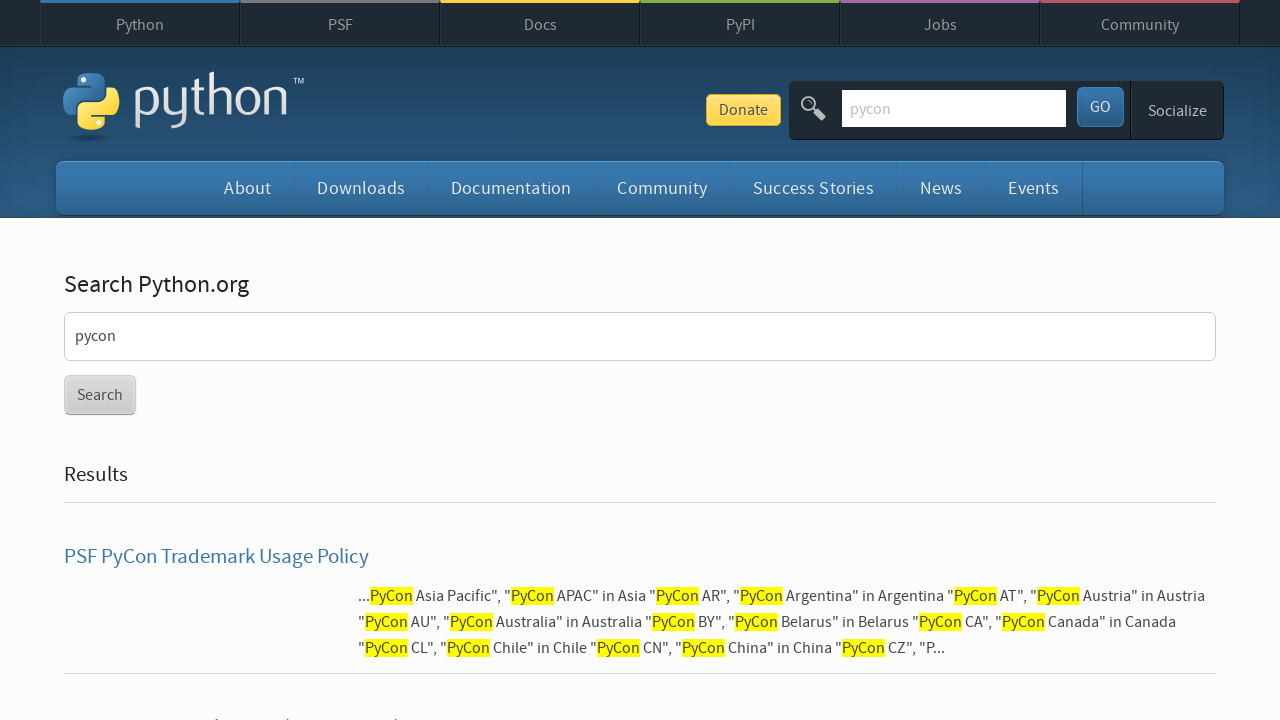

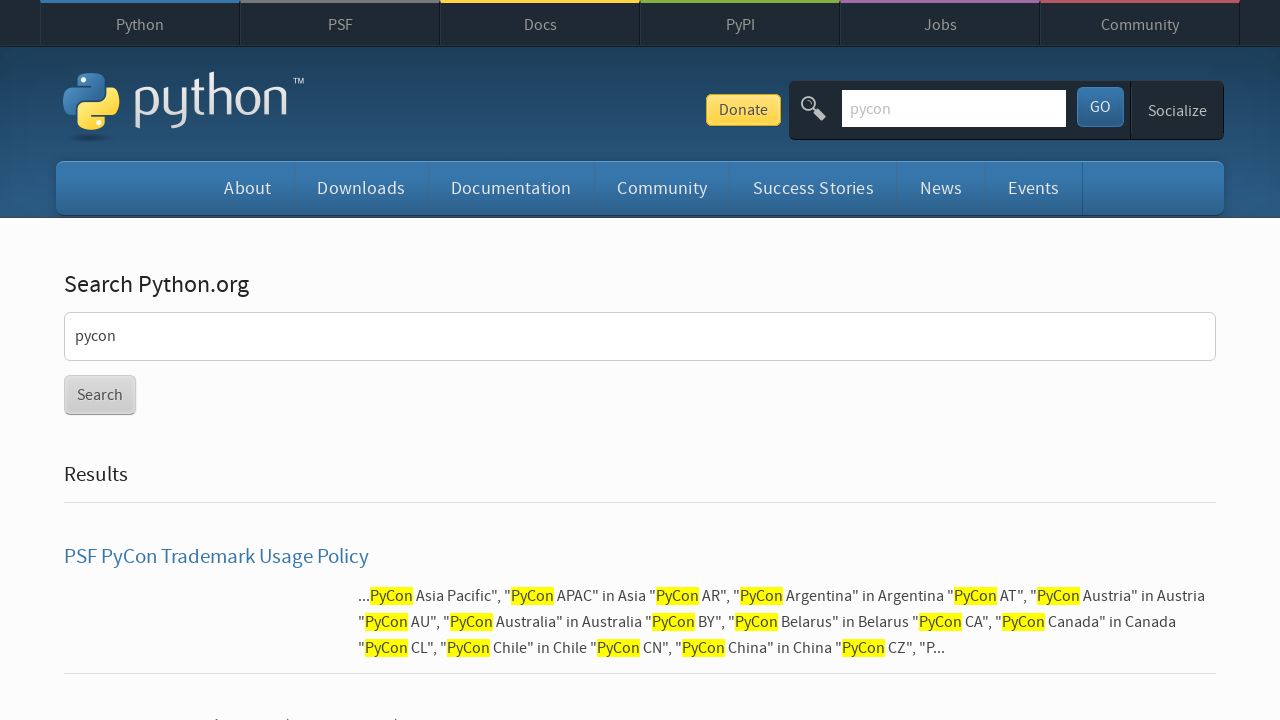